Tests file upload functionality by uploading a dynamically created file to a file upload demo page, then clearing the selection, and uploading another created file.

Starting URL: https://www.lambdatest.com/selenium-playground/upload-file-demo

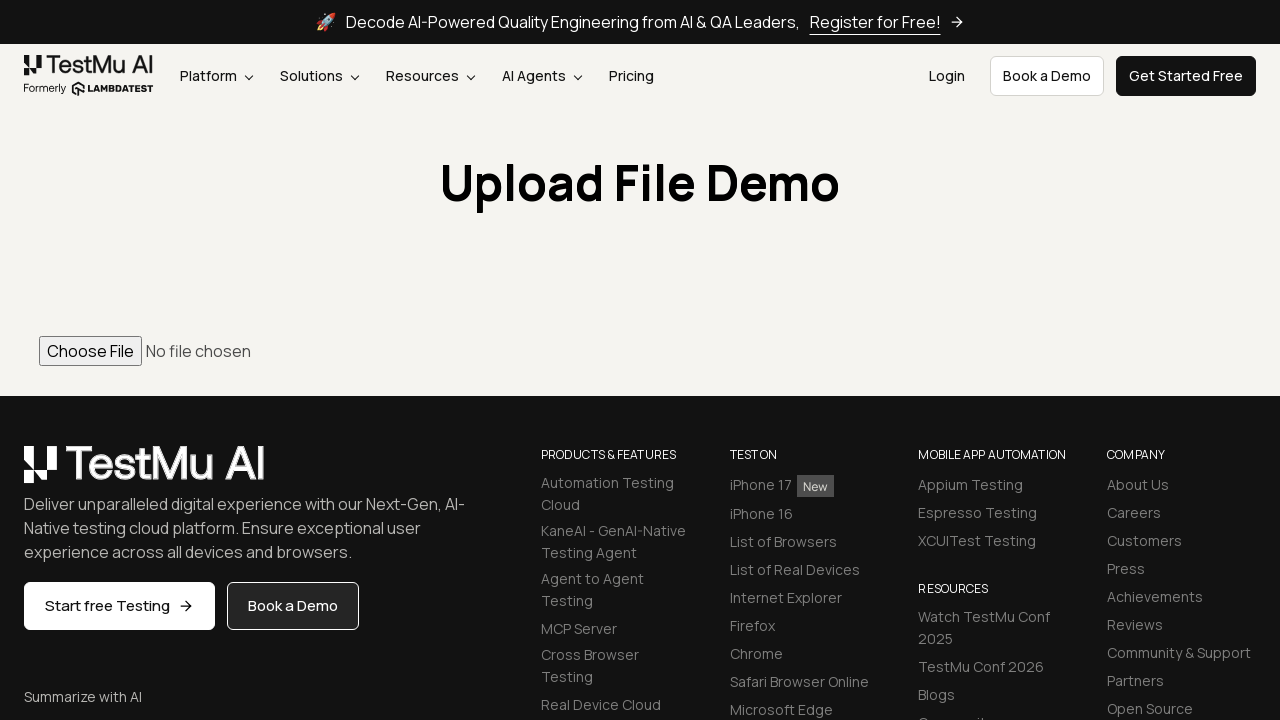

Uploaded dynamically created test_image.jpg file
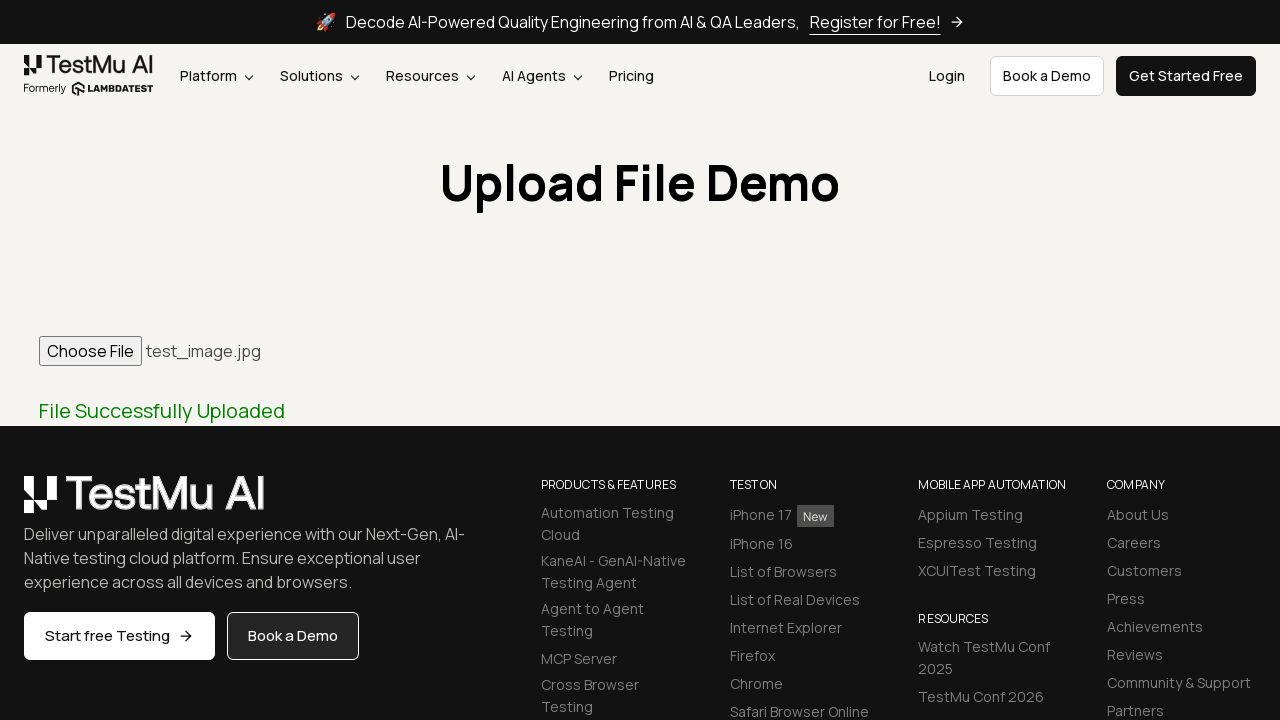

Waited 2 seconds for file upload to process
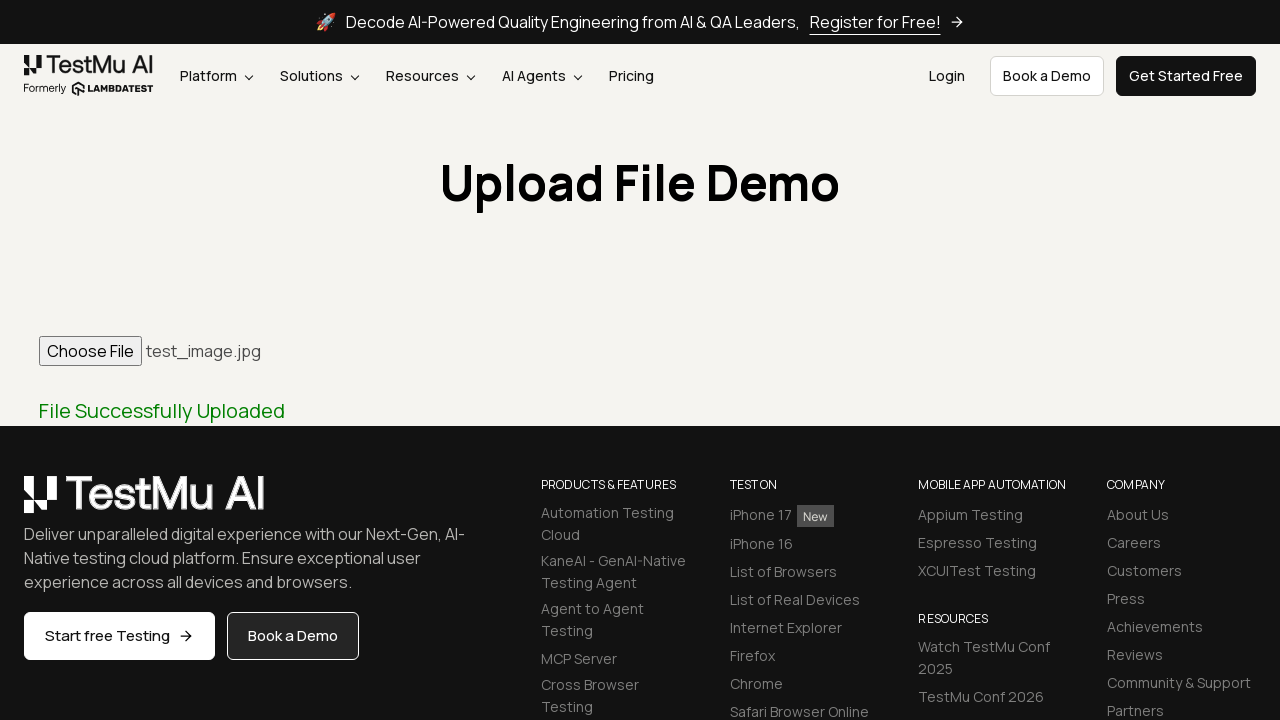

Cleared the file selection by setting input files to empty list
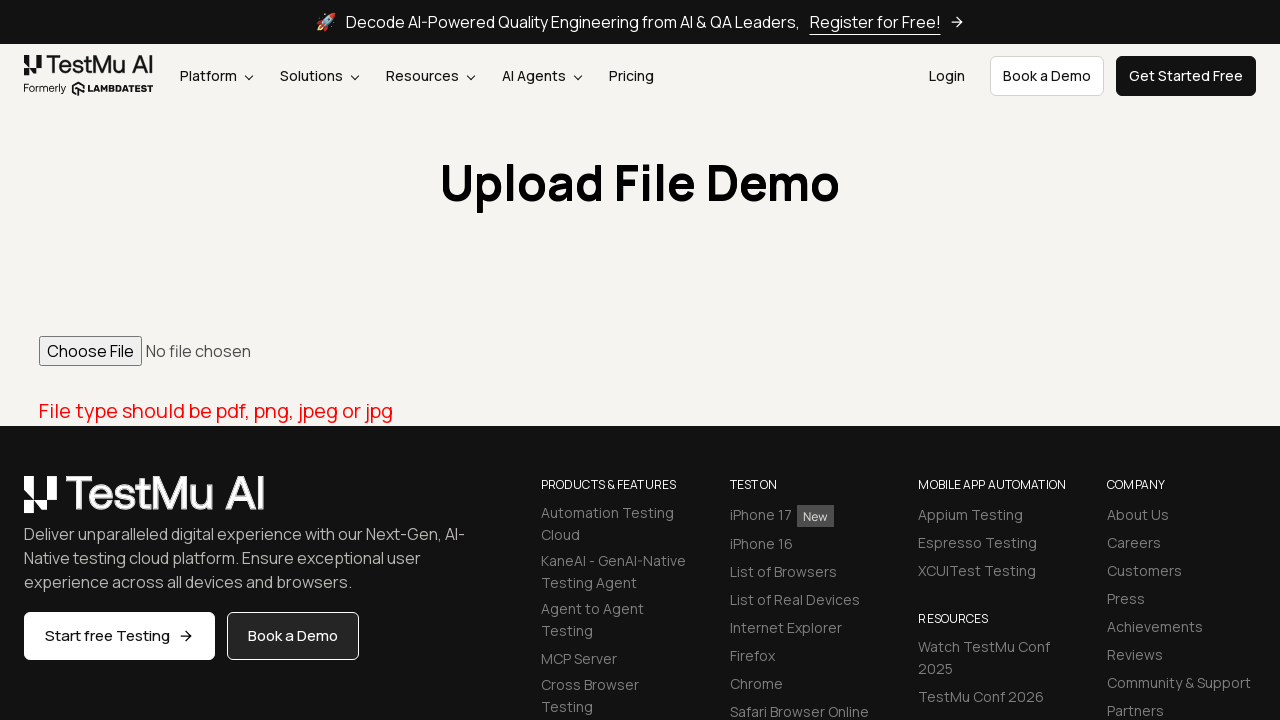

Waited 1 second after clearing file selection
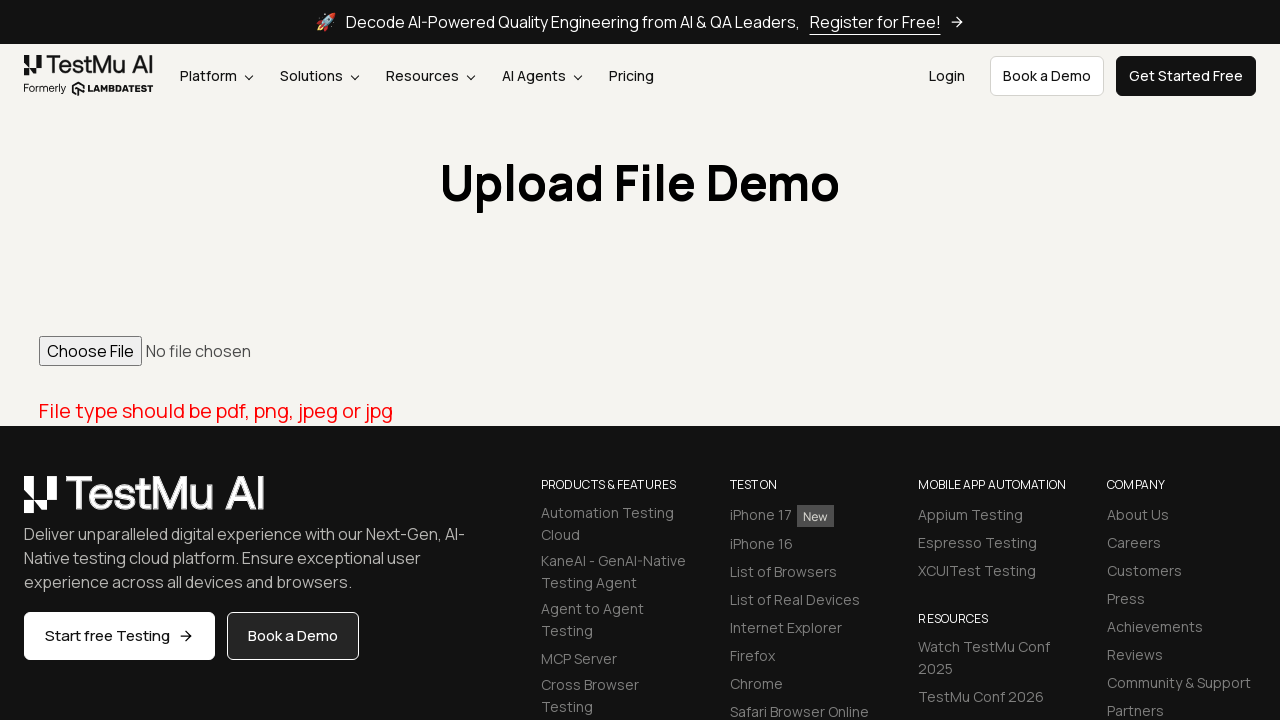

Uploaded second dynamically created newFile.pdf file
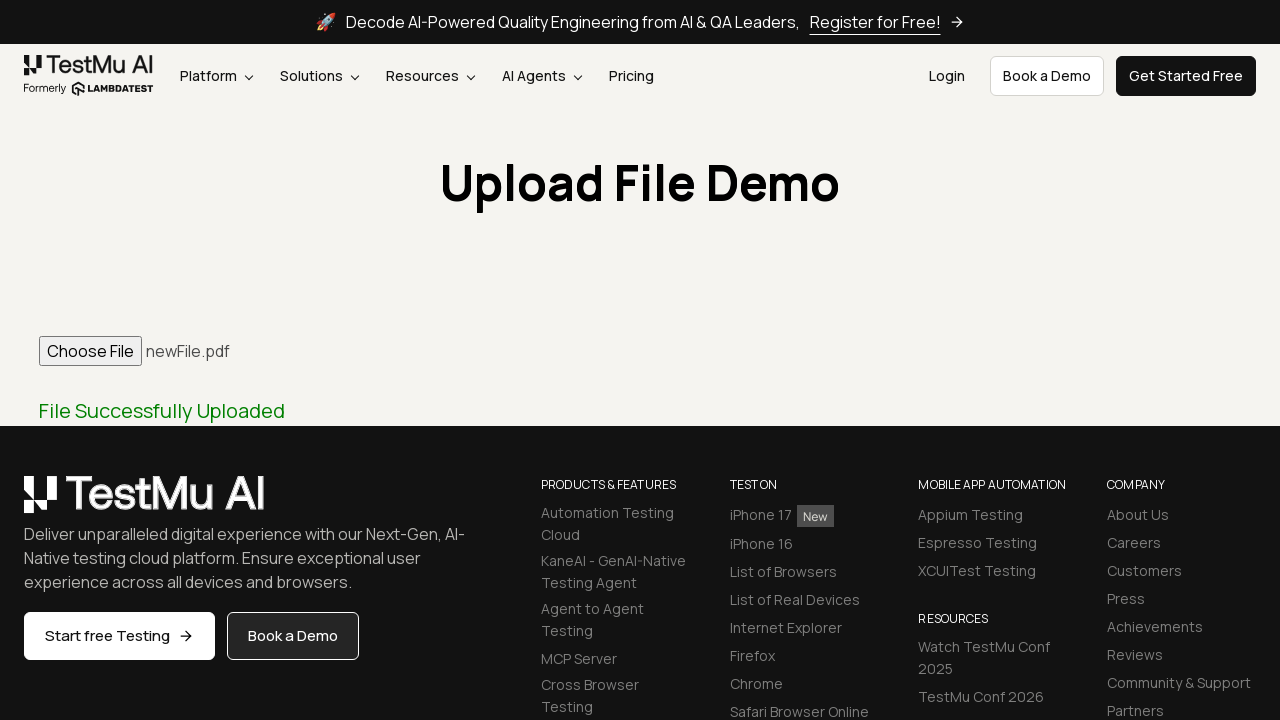

Waited 2 seconds for second file upload to complete
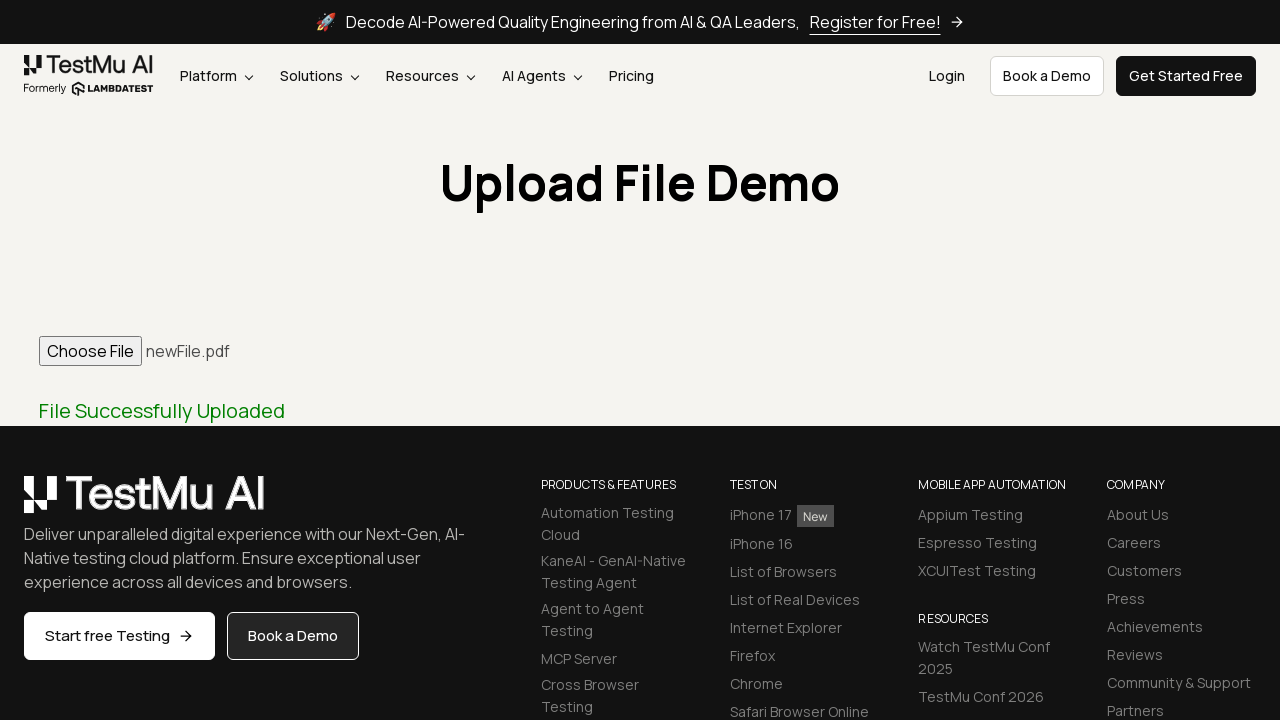

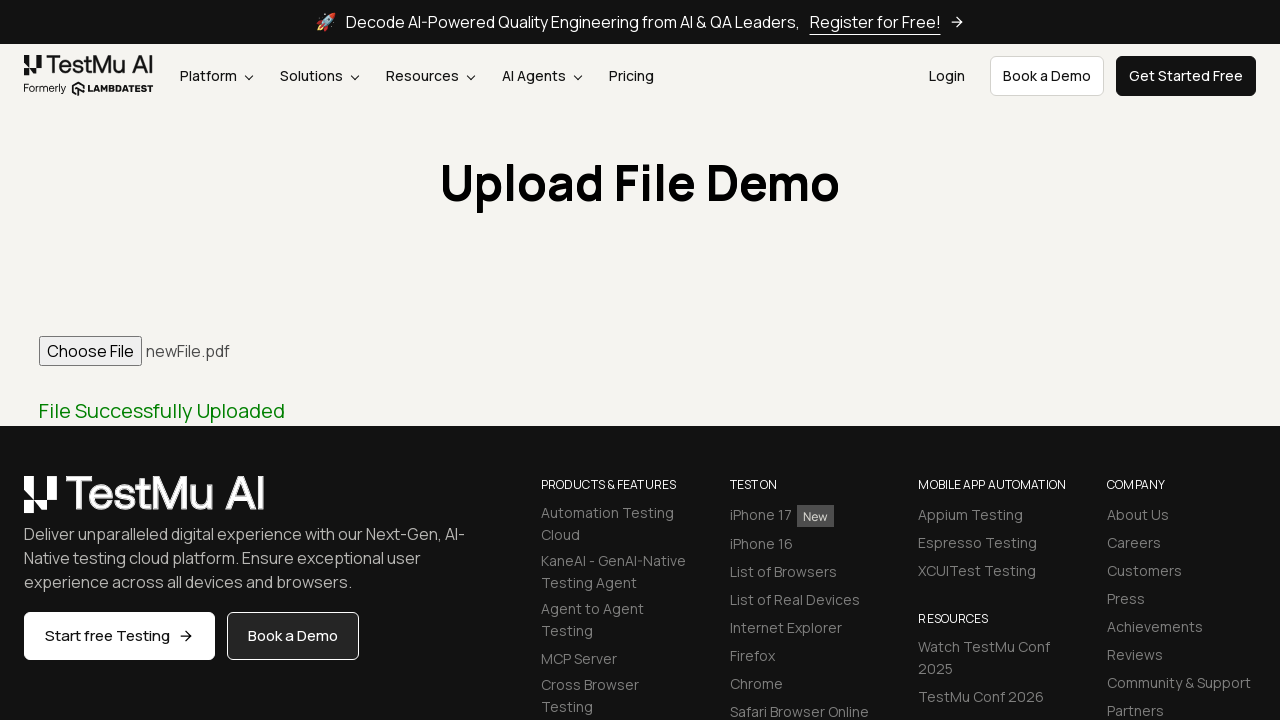